Tests dynamic element addition and removal by clicking Add Element button, verifying the Delete button appears, then clicking Delete to remove it

Starting URL: https://the-internet.herokuapp.com/add_remove_elements/

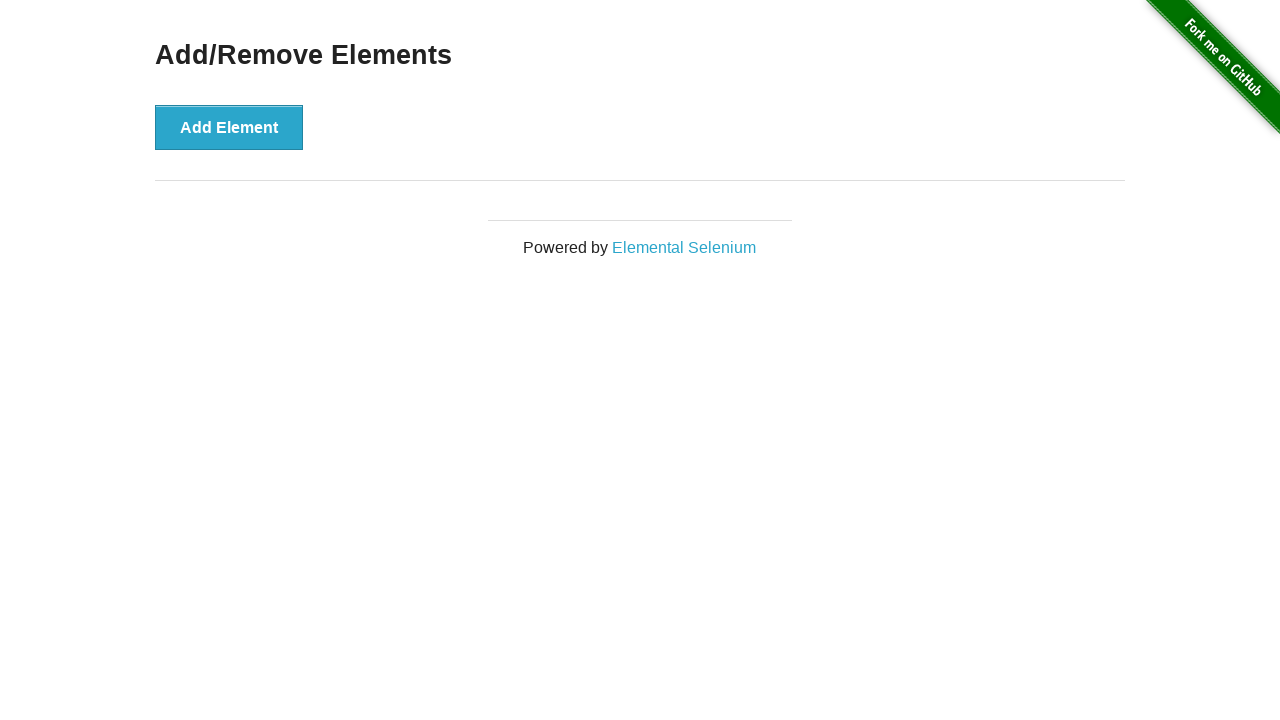

Clicked Add Element button to create a new element at (229, 127) on button:text('Add Element')
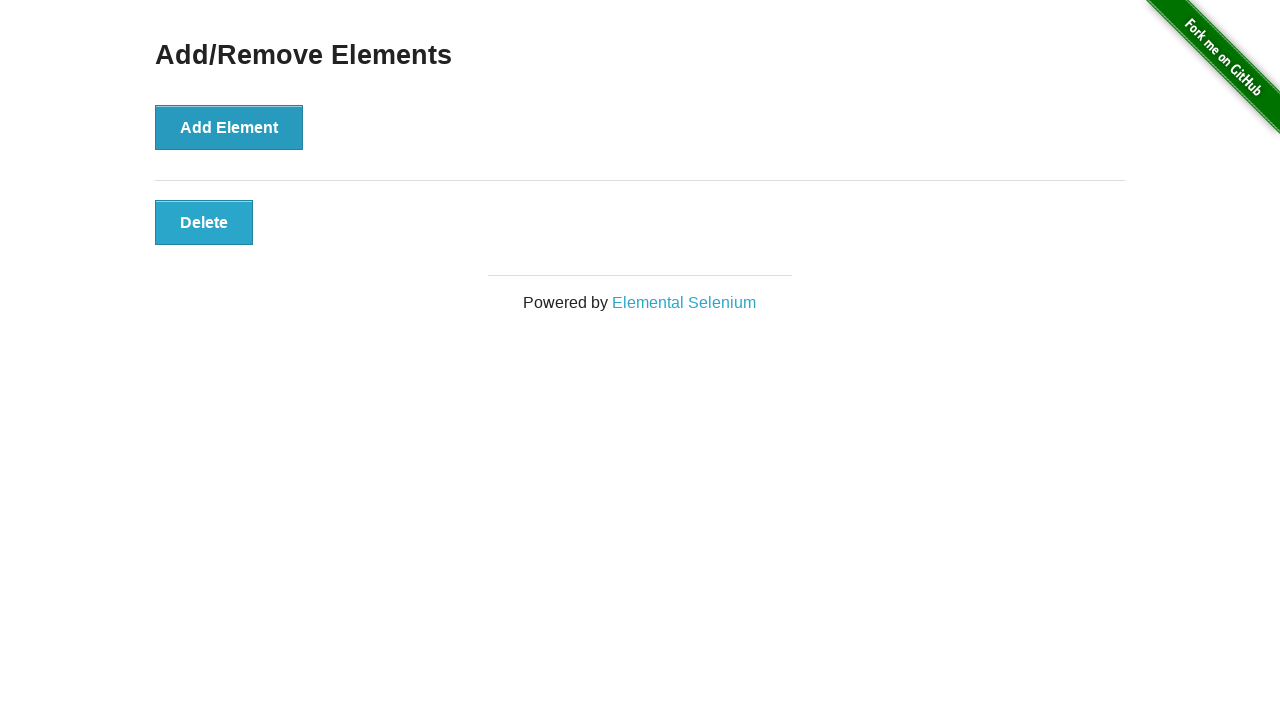

Delete button appeared after adding element
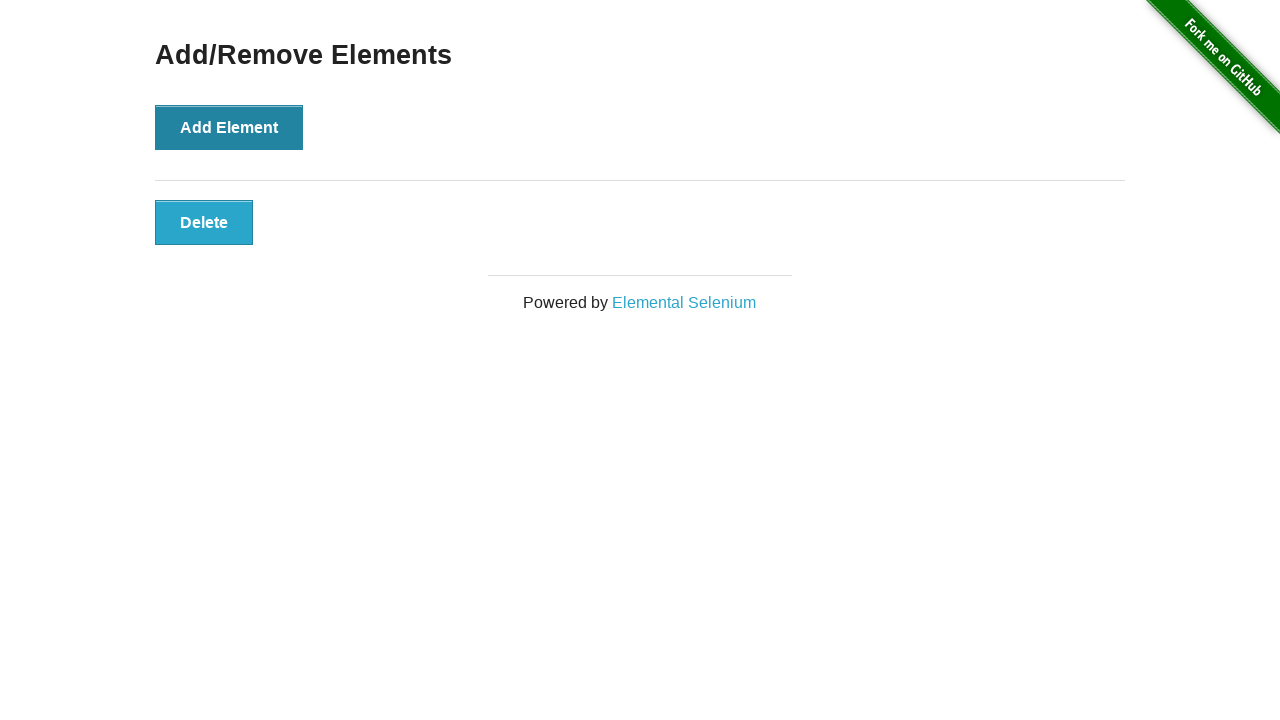

Clicked Delete button to remove the element at (204, 222) on button:text('Delete')
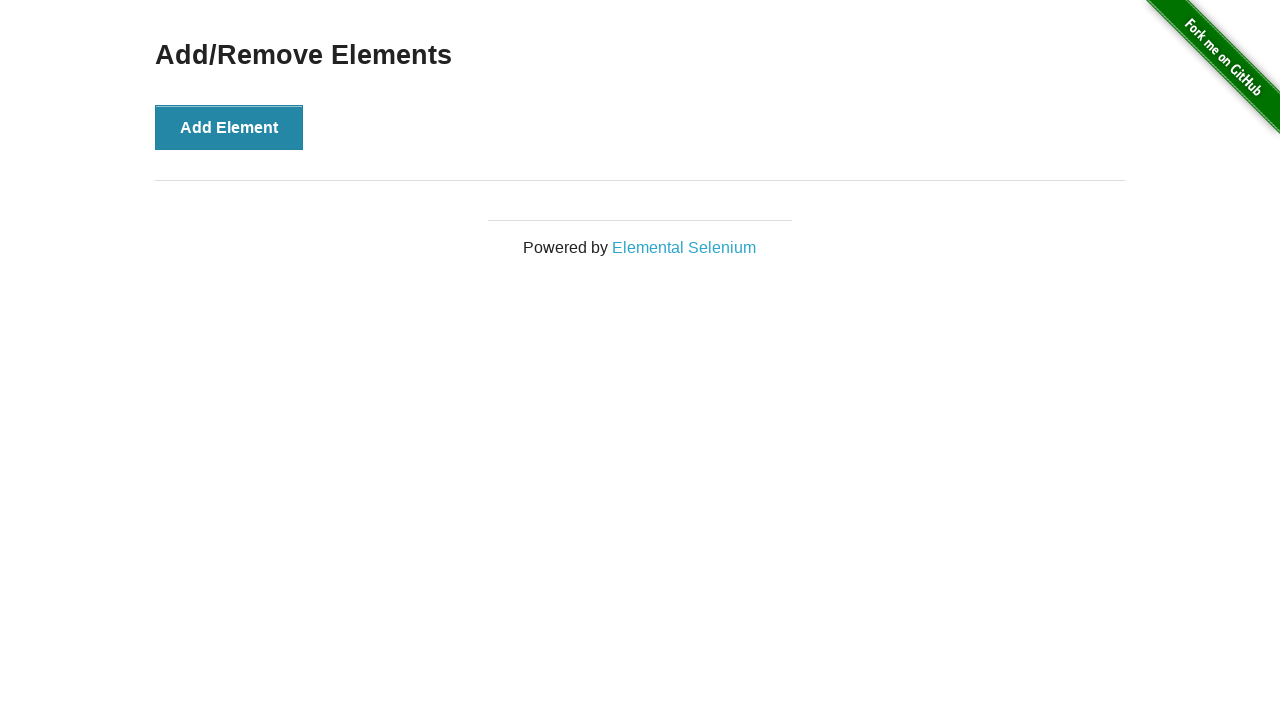

Delete button was removed from DOM
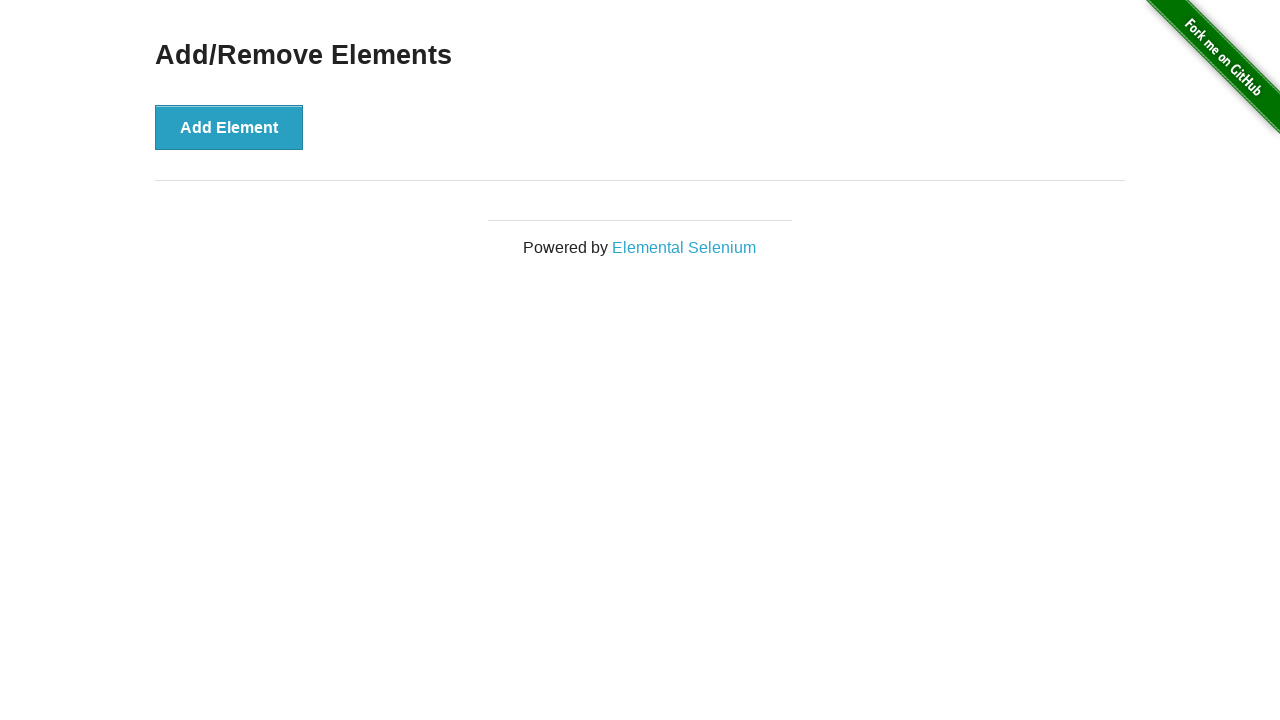

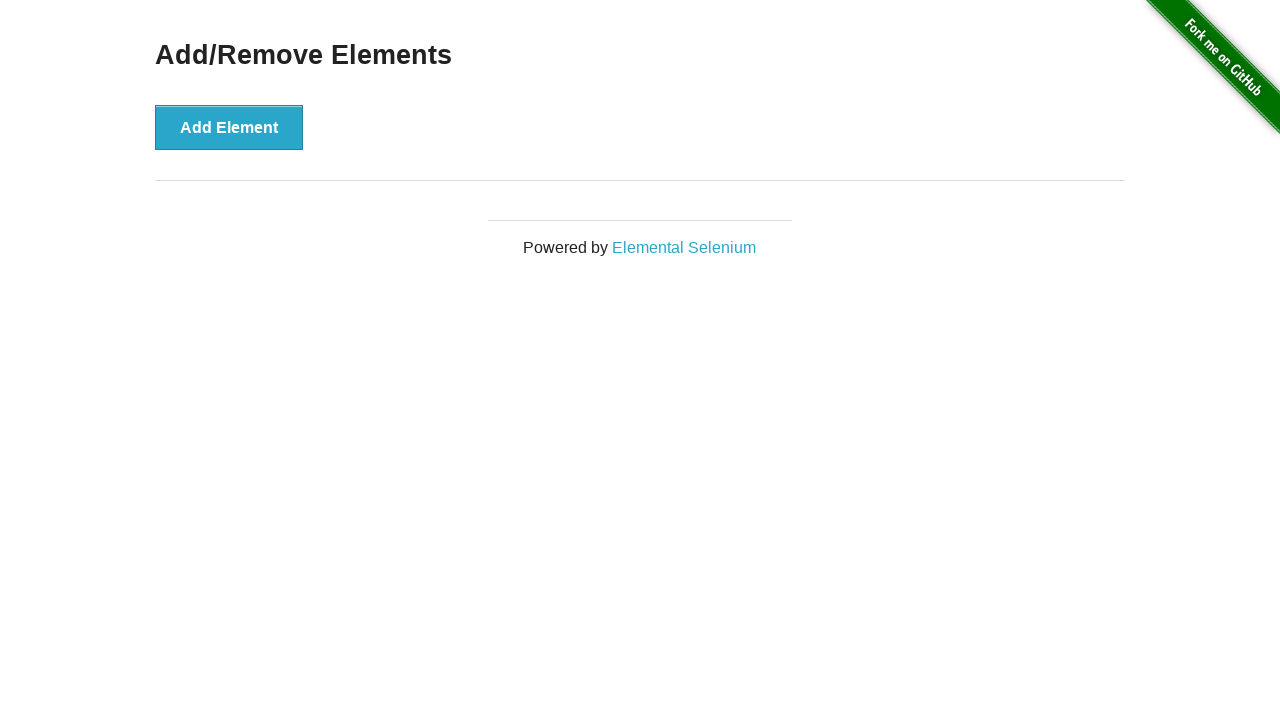